Tests that edits are cancelled when pressing Escape

Starting URL: https://demo.playwright.dev/todomvc

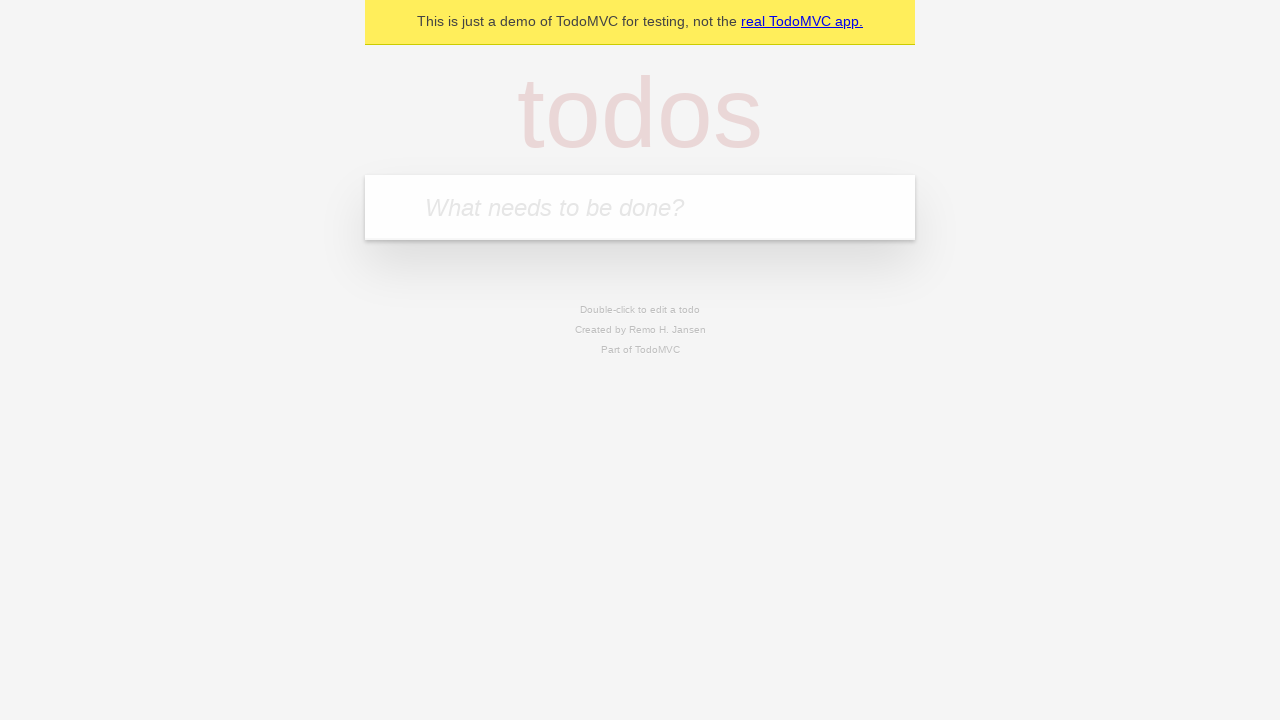

Filled todo input with 'buy some cheese' on internal:attr=[placeholder="What needs to be done?"i]
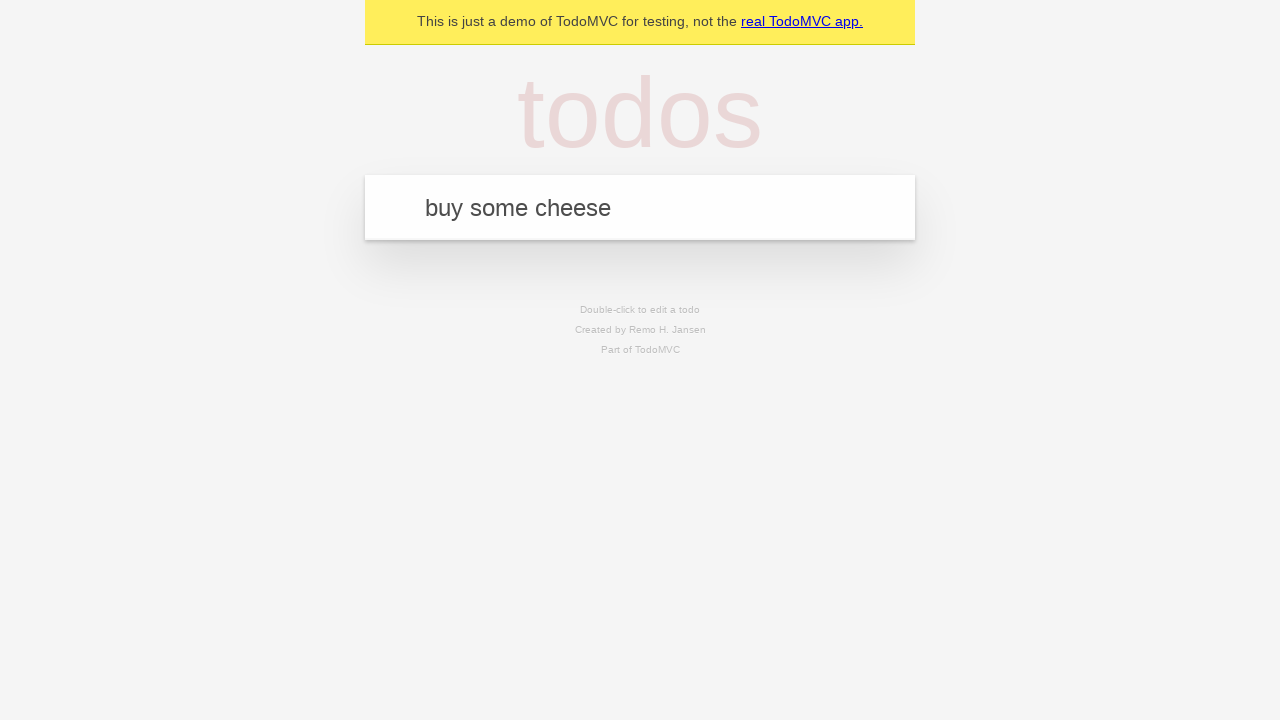

Pressed Enter to add first todo on internal:attr=[placeholder="What needs to be done?"i]
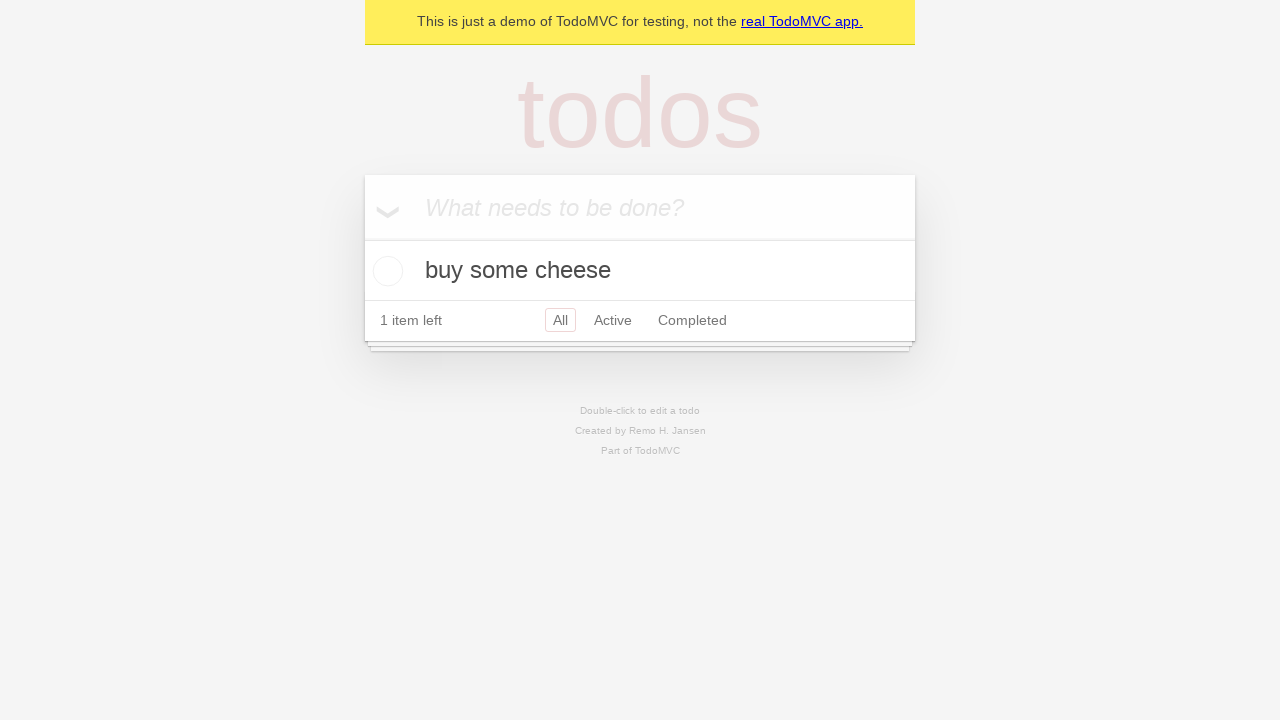

Filled todo input with 'feed the cat' on internal:attr=[placeholder="What needs to be done?"i]
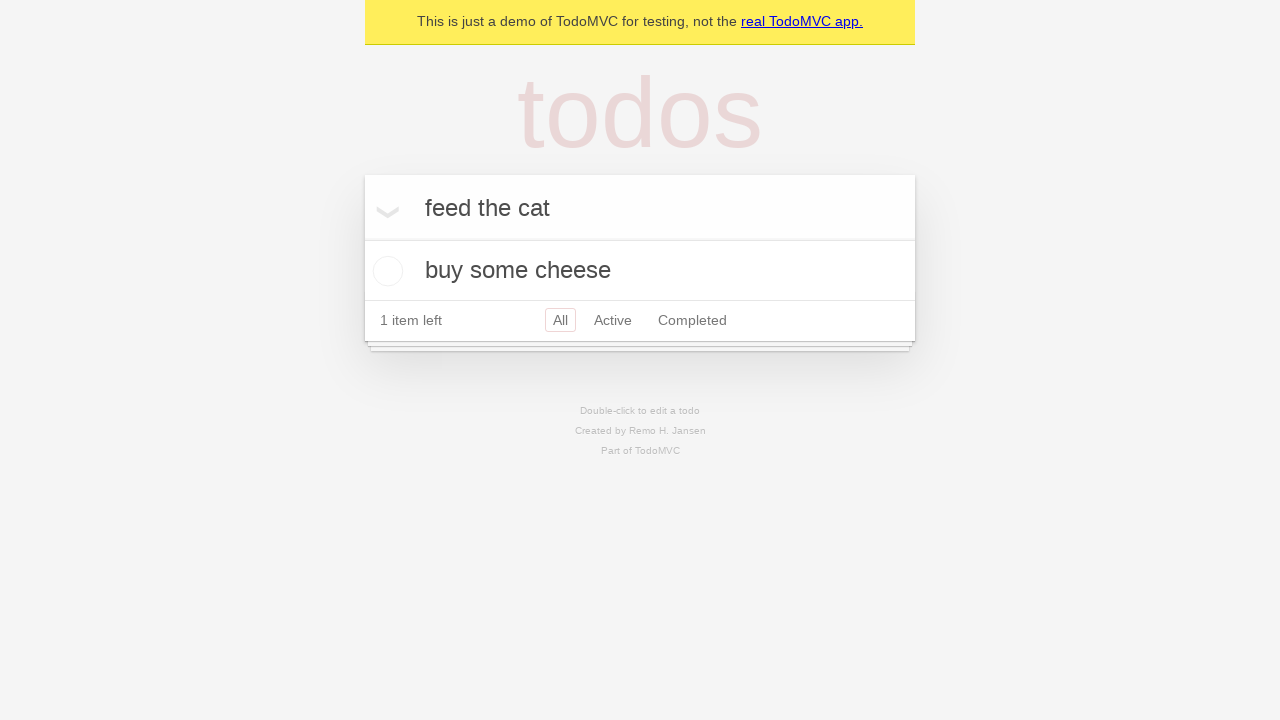

Pressed Enter to add second todo on internal:attr=[placeholder="What needs to be done?"i]
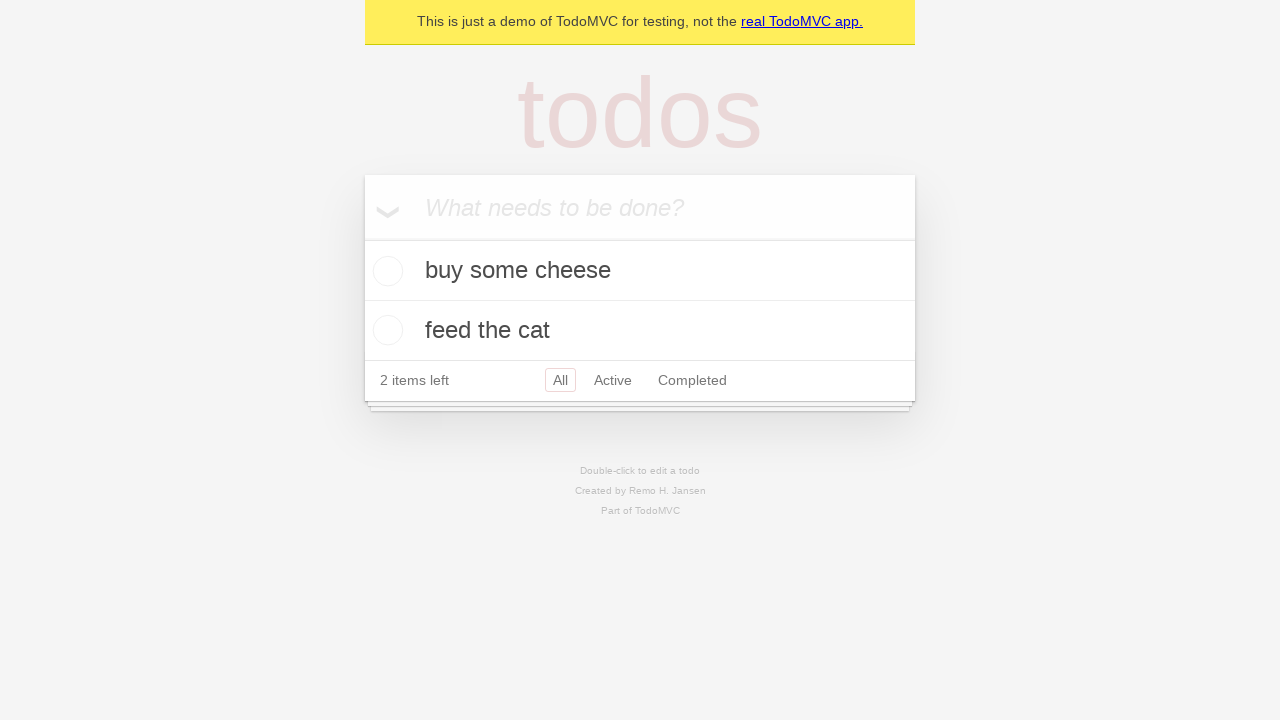

Filled todo input with 'book a doctors appointment' on internal:attr=[placeholder="What needs to be done?"i]
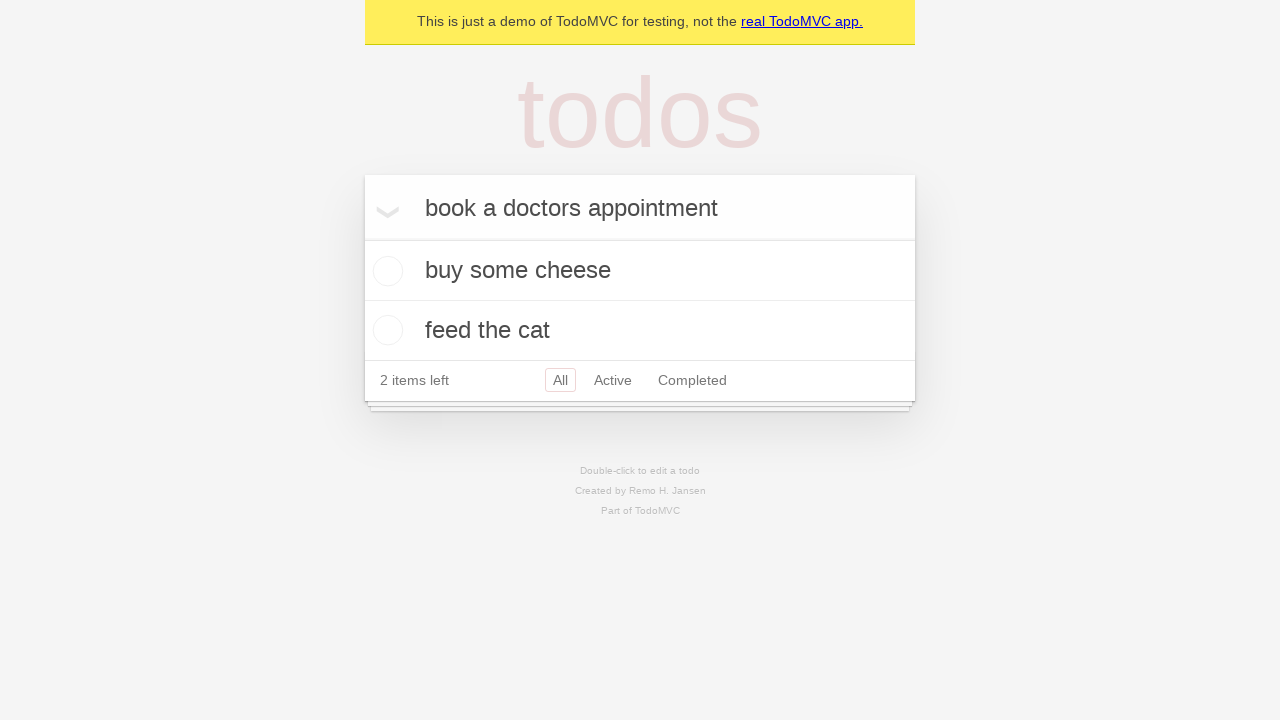

Pressed Enter to add third todo on internal:attr=[placeholder="What needs to be done?"i]
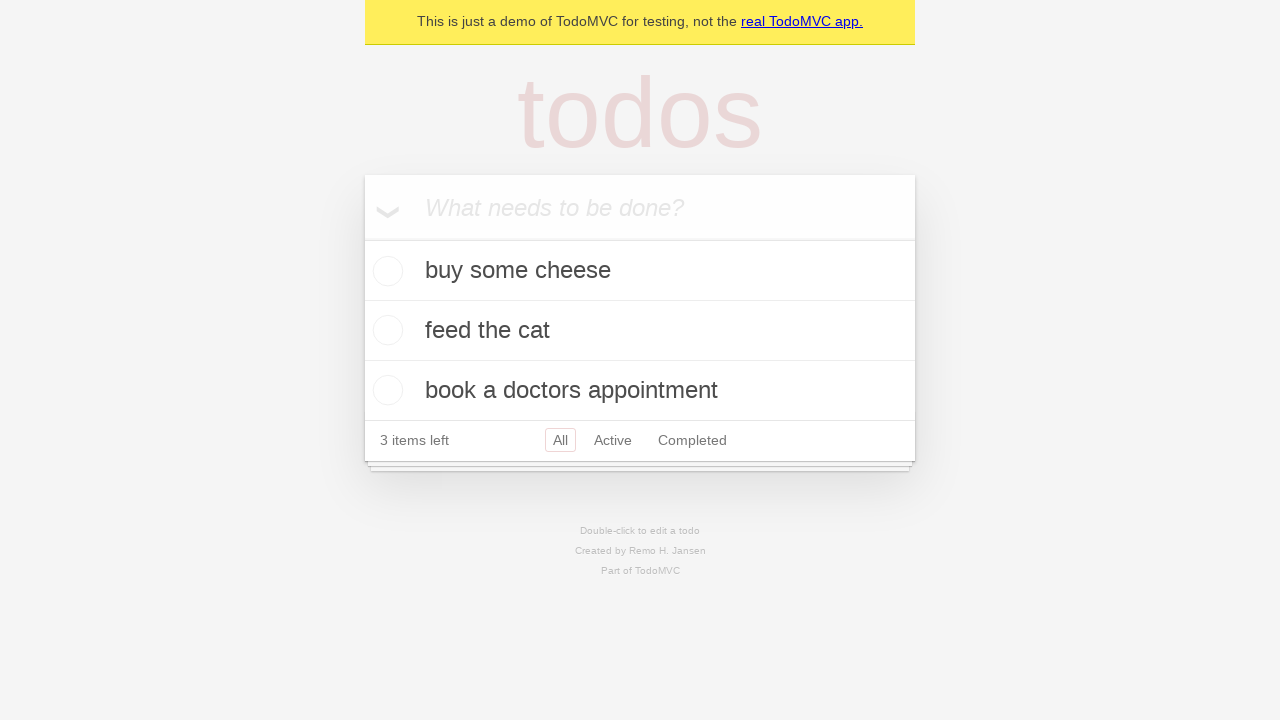

Waited for todo items to appear
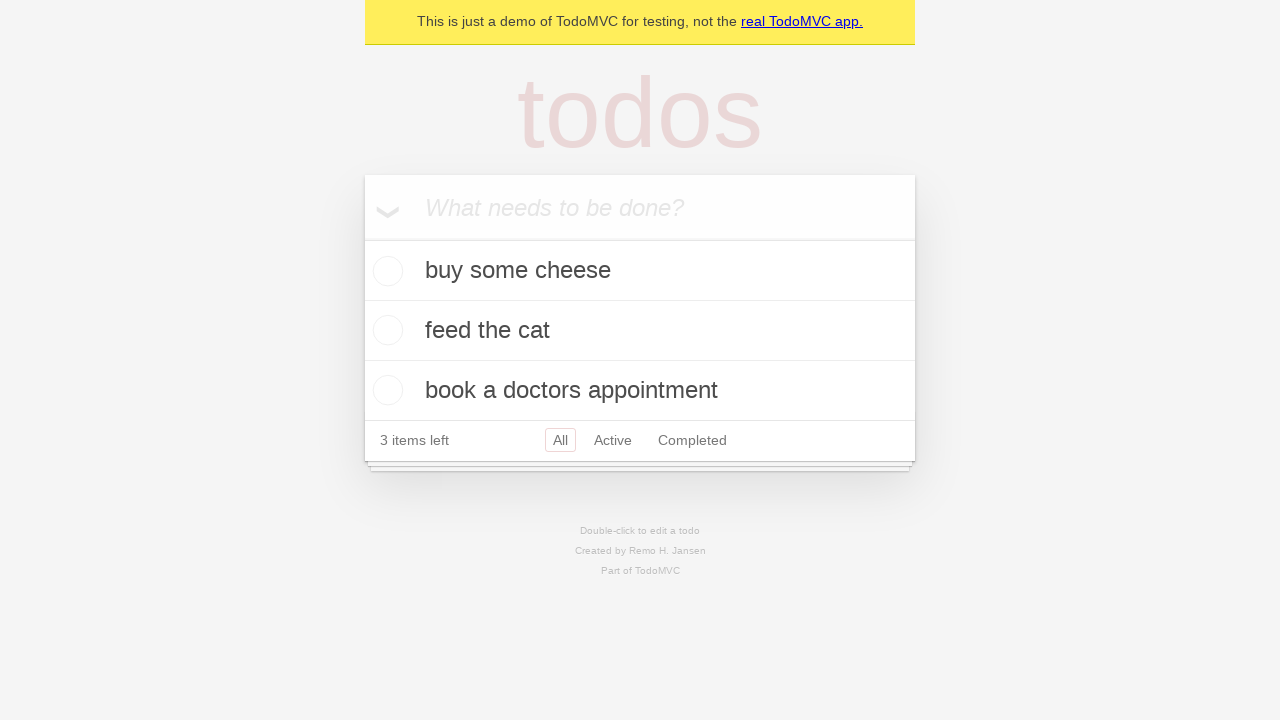

Double-clicked second todo item to enter edit mode at (640, 331) on internal:testid=[data-testid="todo-item"s] >> nth=1
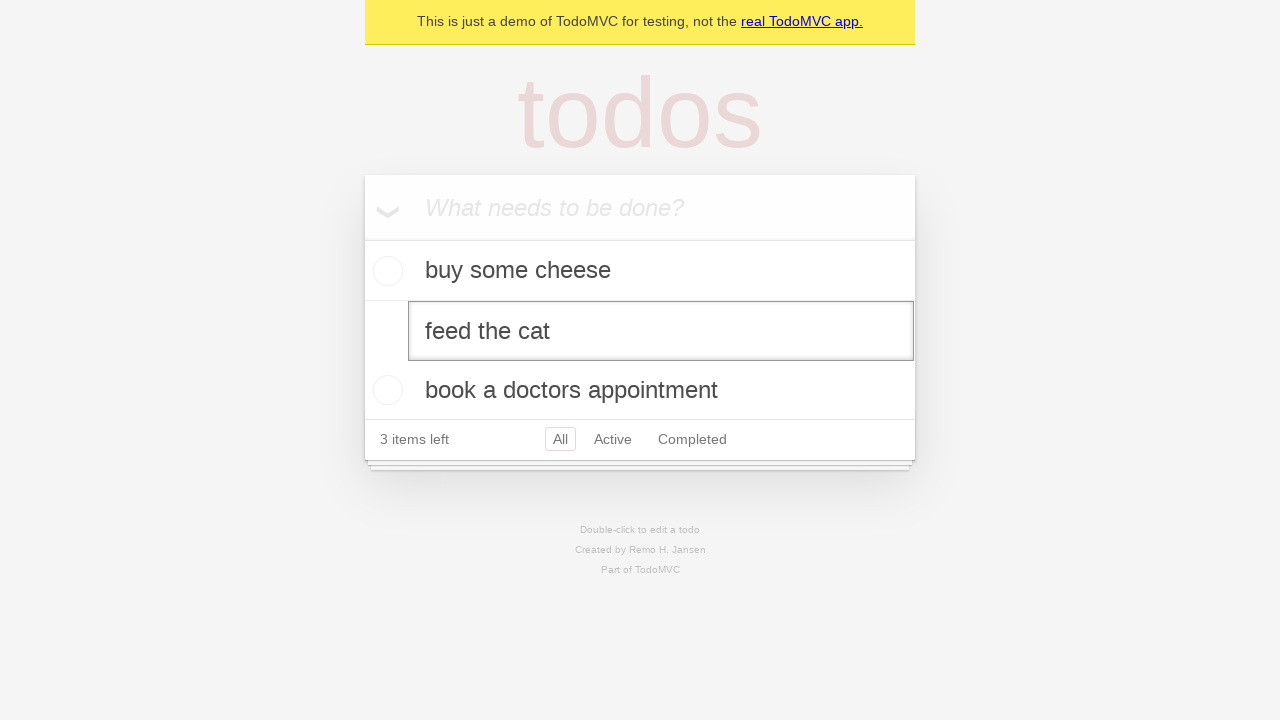

Filled edit field with 'buy some sausages' on internal:testid=[data-testid="todo-item"s] >> nth=1 >> internal:role=textbox[nam
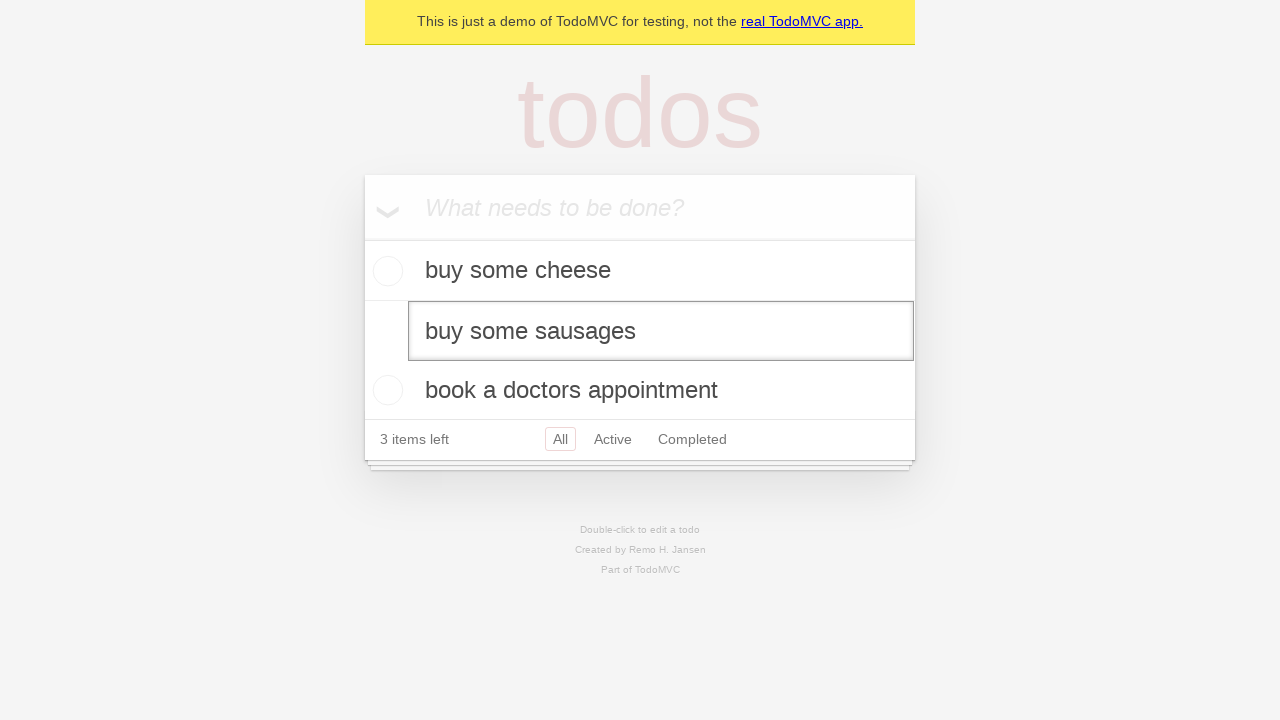

Pressed Escape to cancel the edit on internal:testid=[data-testid="todo-item"s] >> nth=1 >> internal:role=textbox[nam
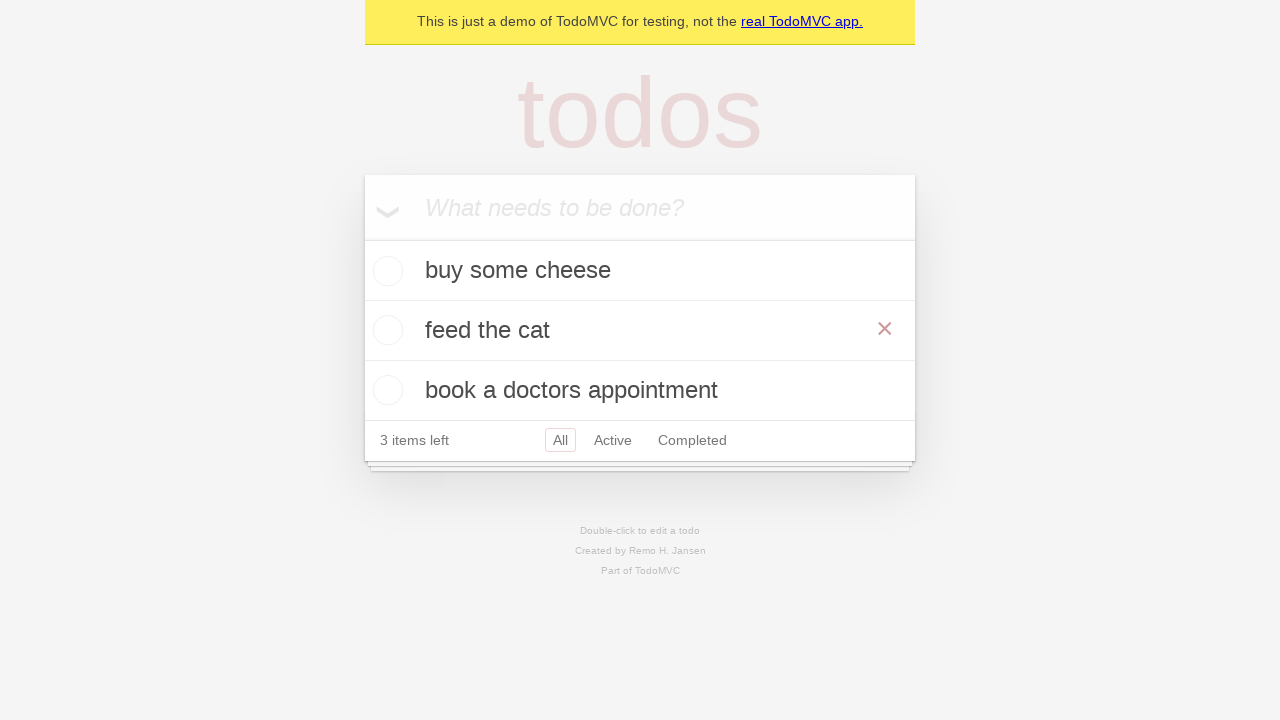

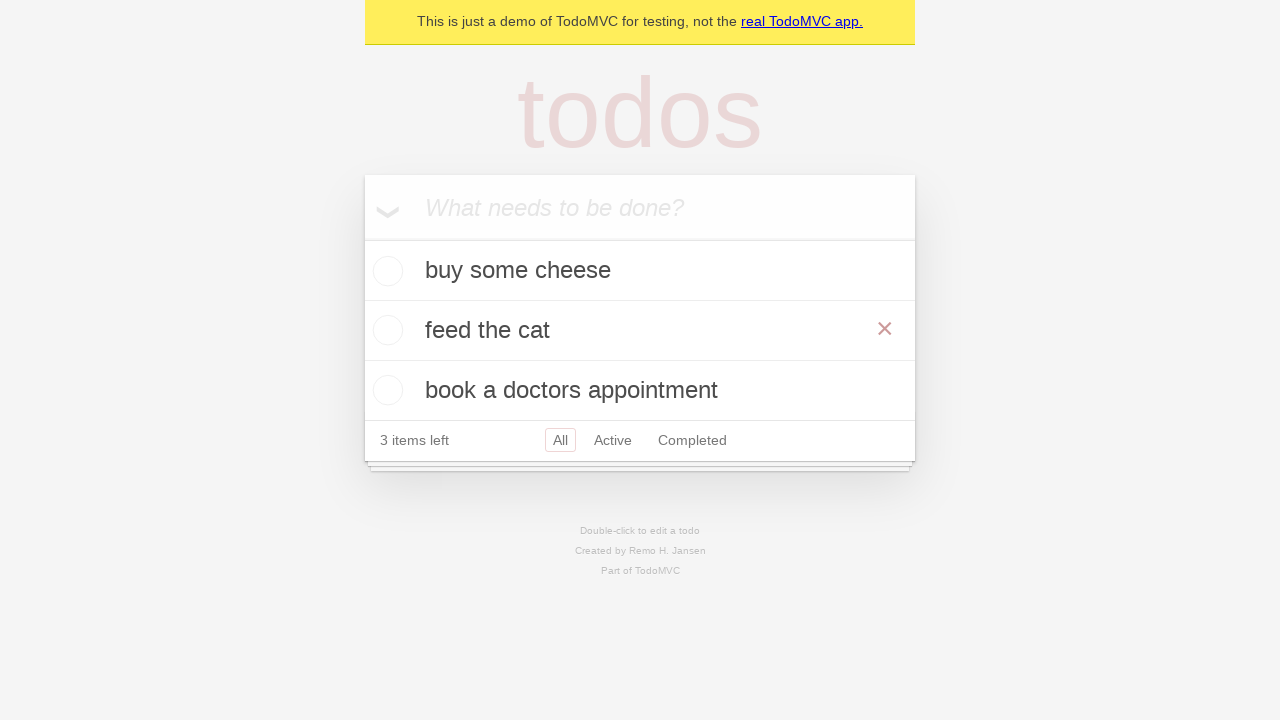